Tests mouse hover functionality by hovering over an element to reveal a dropdown menu and then clicking on the "Reload" option

Starting URL: https://rahulshettyacademy.com/AutomationPractice/

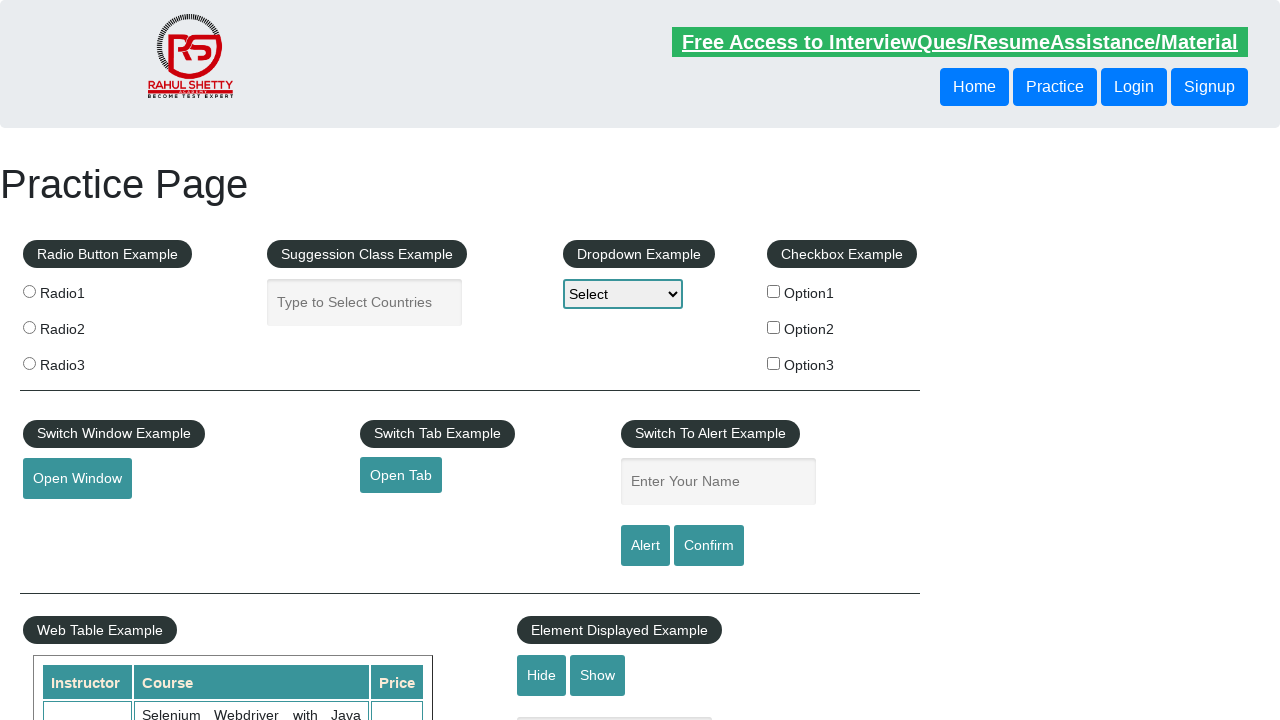

Navigated to AutomationPractice page
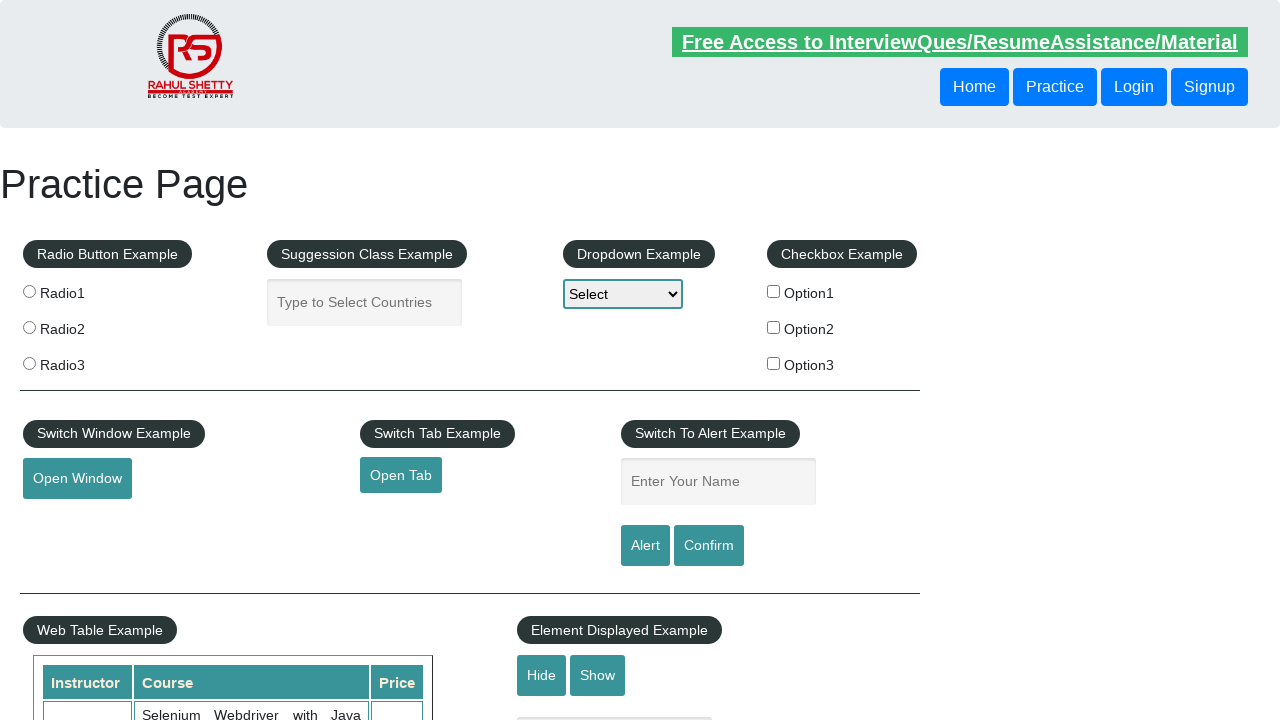

Hovered over mouse hover element to reveal dropdown menu at (83, 361) on #mousehover
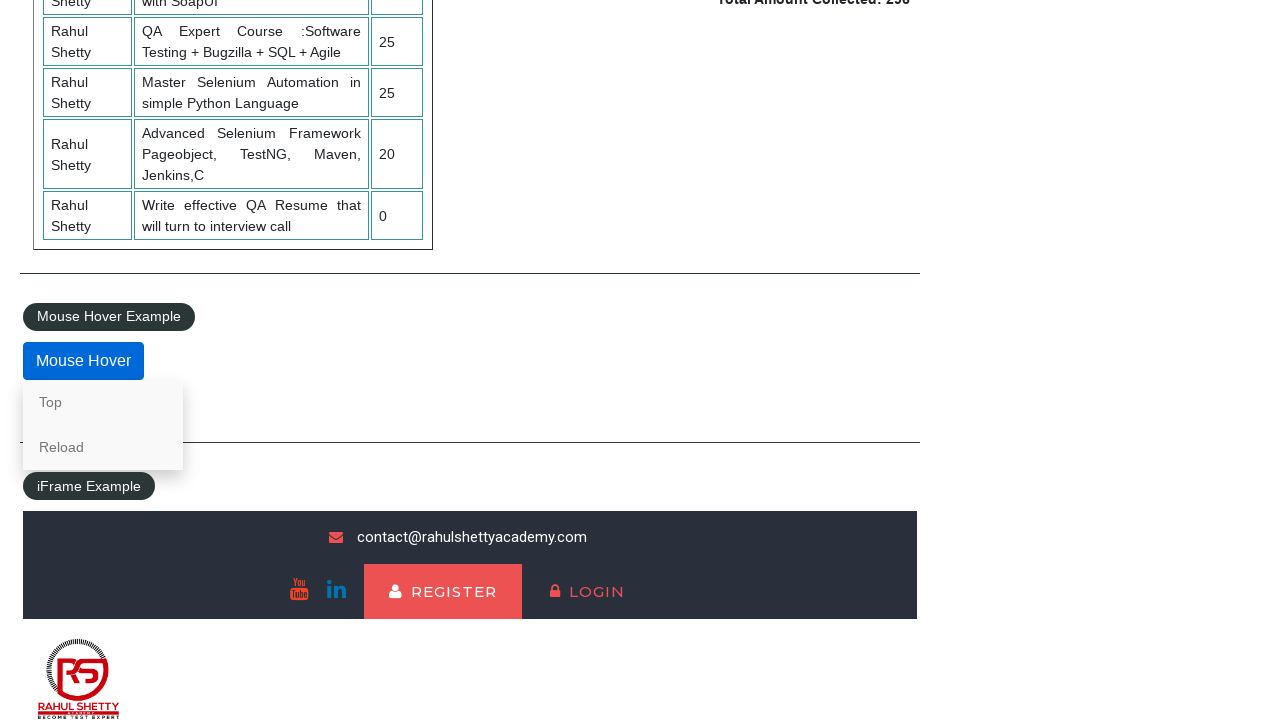

Clicked on 'Reload' option from dropdown menu at (103, 447) on text=Reload
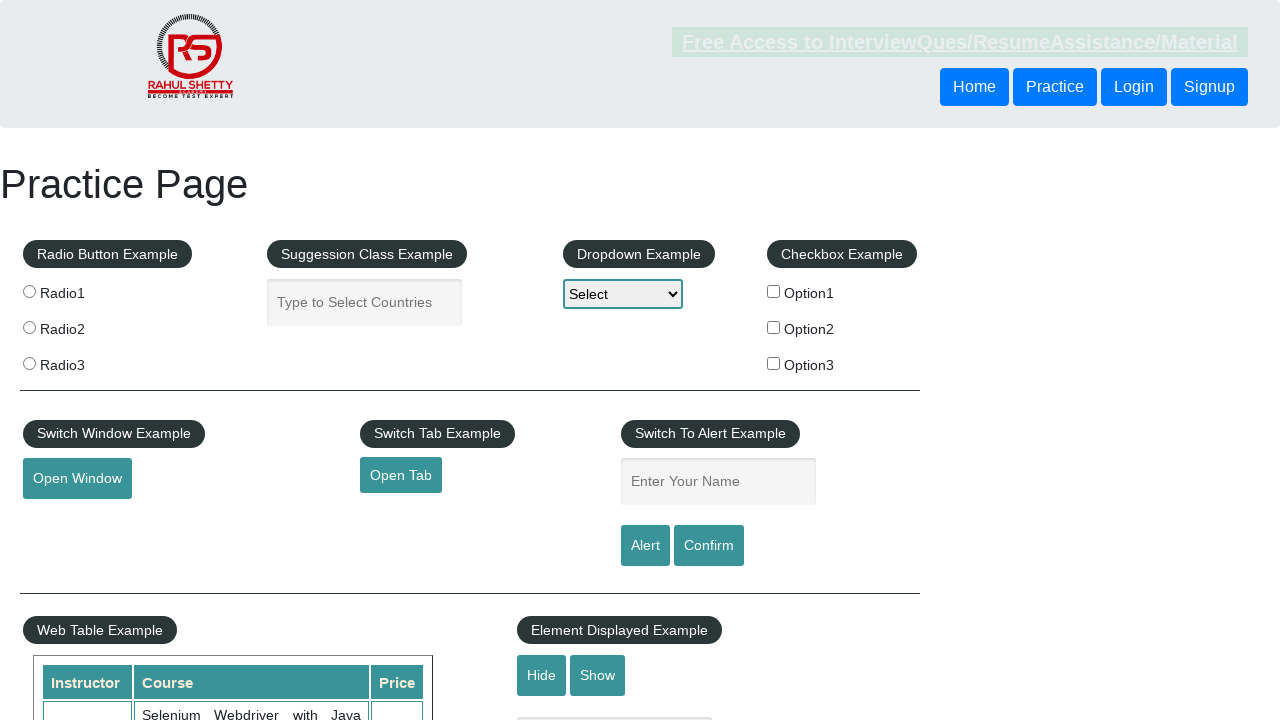

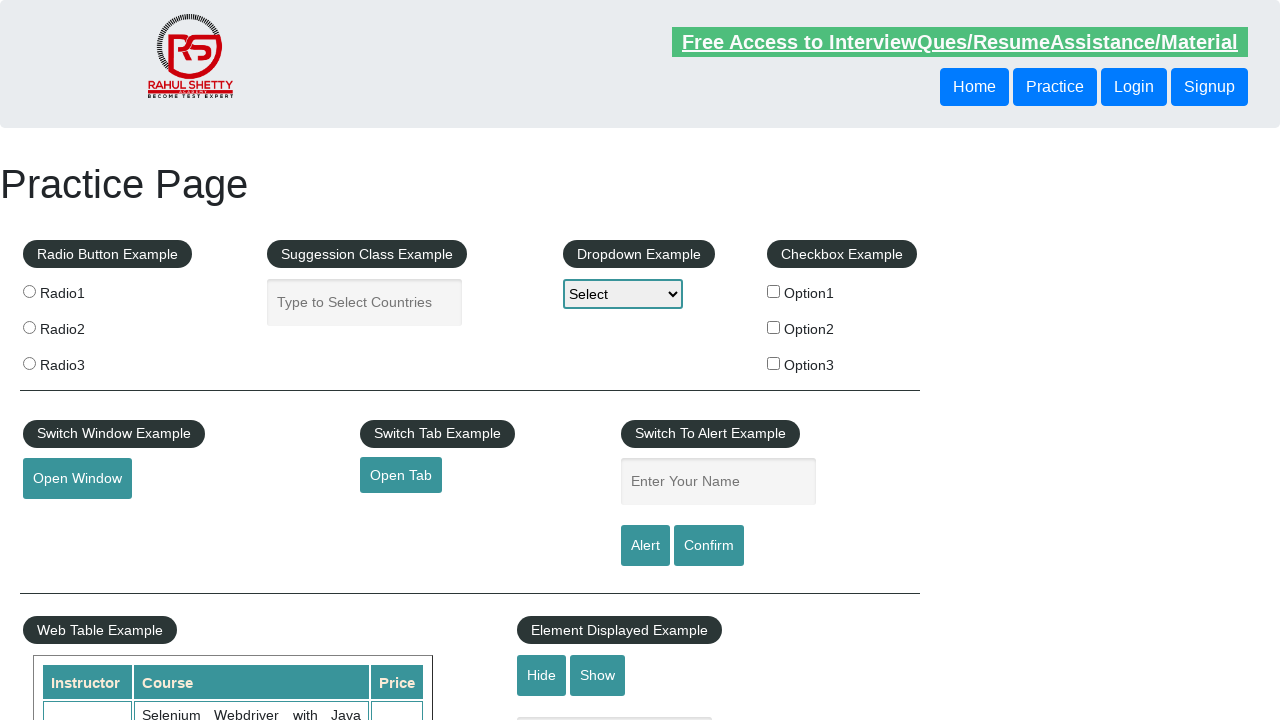